Tests different button click interactions including double-click, right-click, and clicking a dynamically identified button on a demo page

Starting URL: https://demoqa.com/buttons

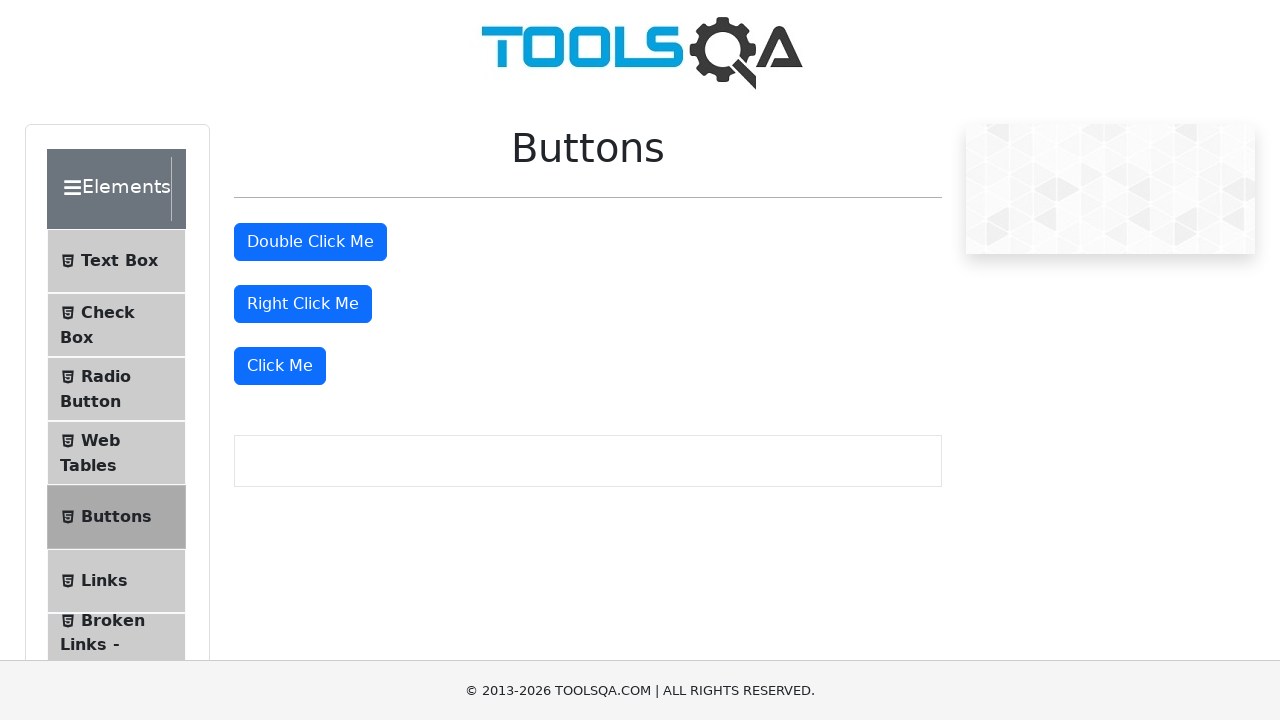

Double-clicked the double-click button at (310, 242) on #doubleClickBtn
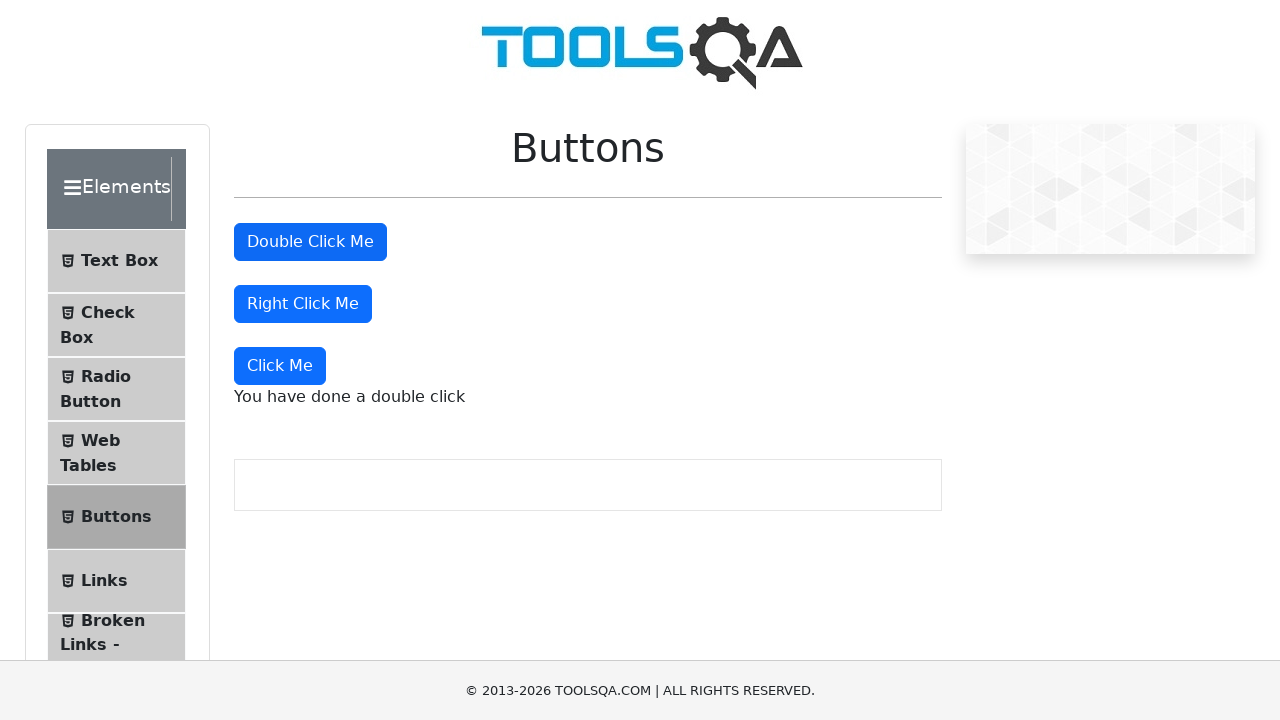

Double-click message appeared
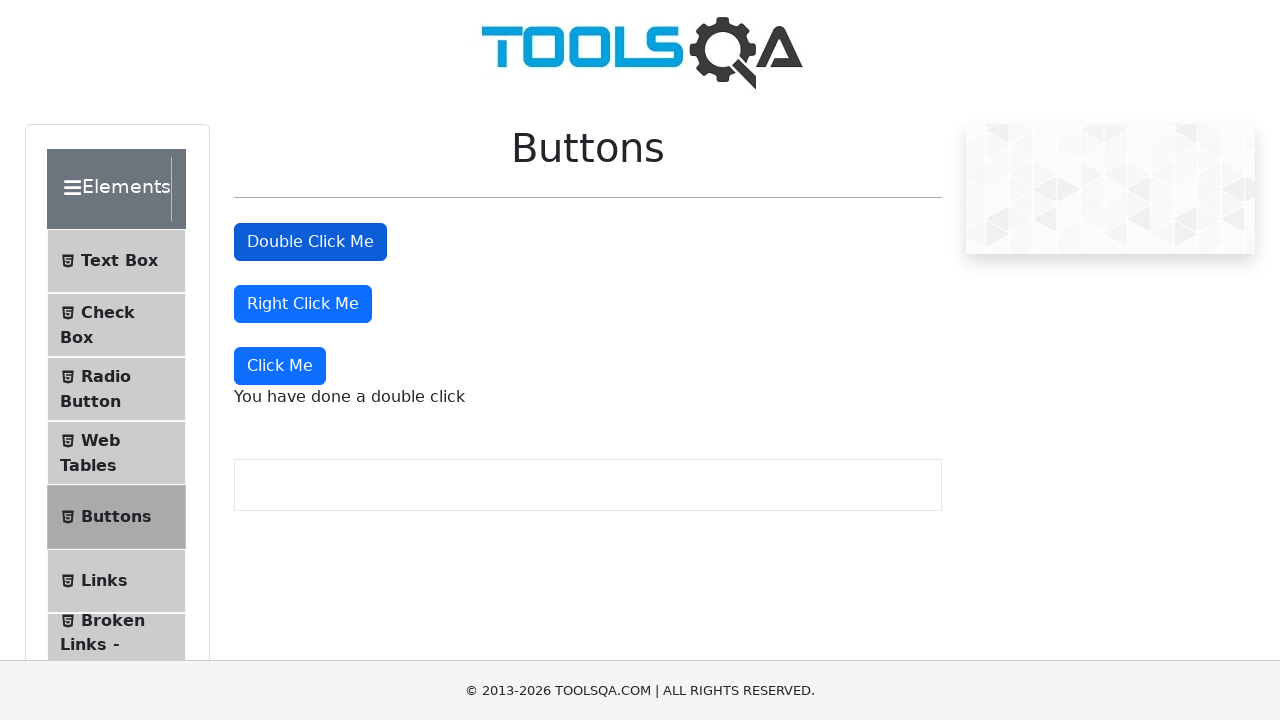

Right-clicked the right-click button at (303, 304) on #rightClickBtn
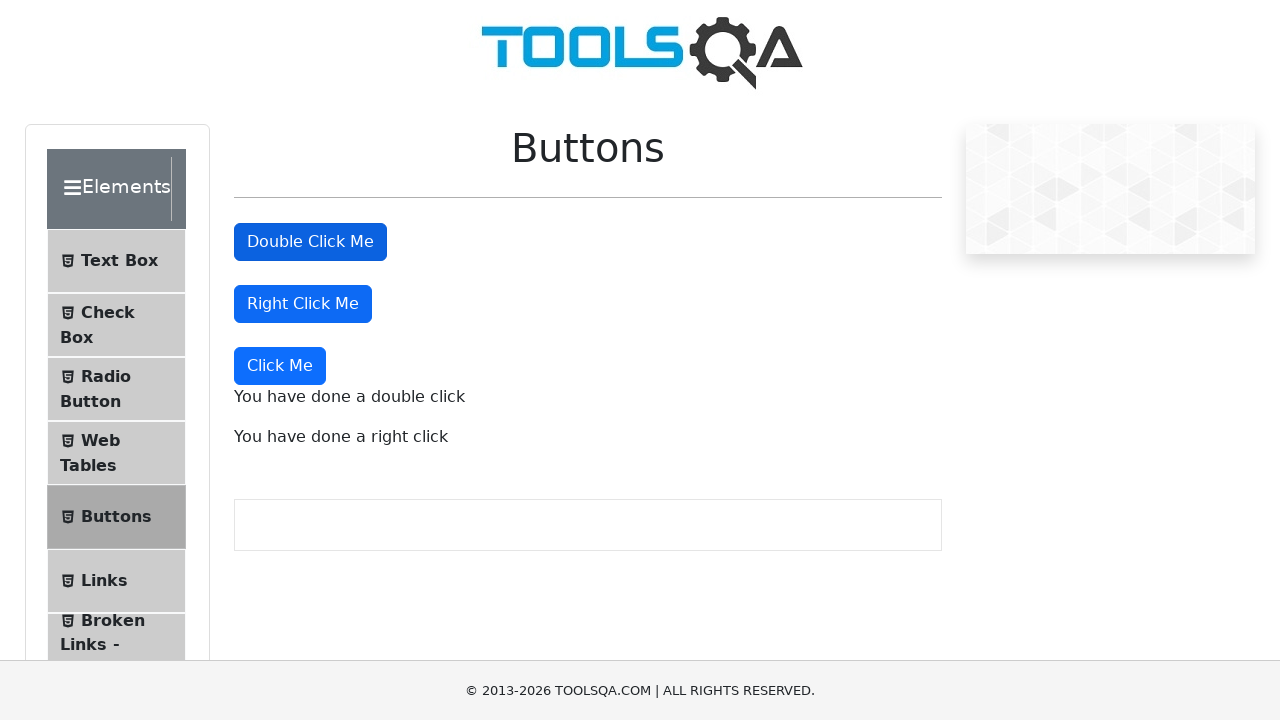

Right-click message appeared
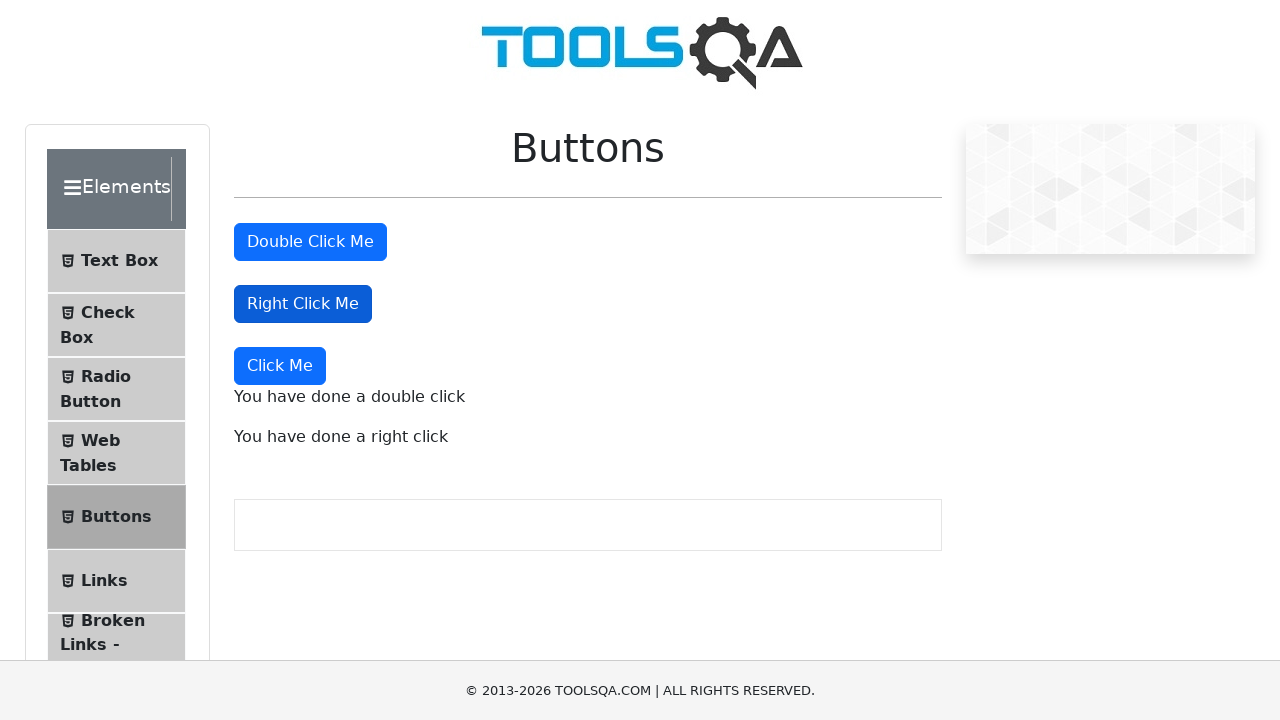

Clicked the dynamically identified button with 'Click Me' text at (280, 366) on xpath=//div/button[starts-with(text(),'Click Me')]
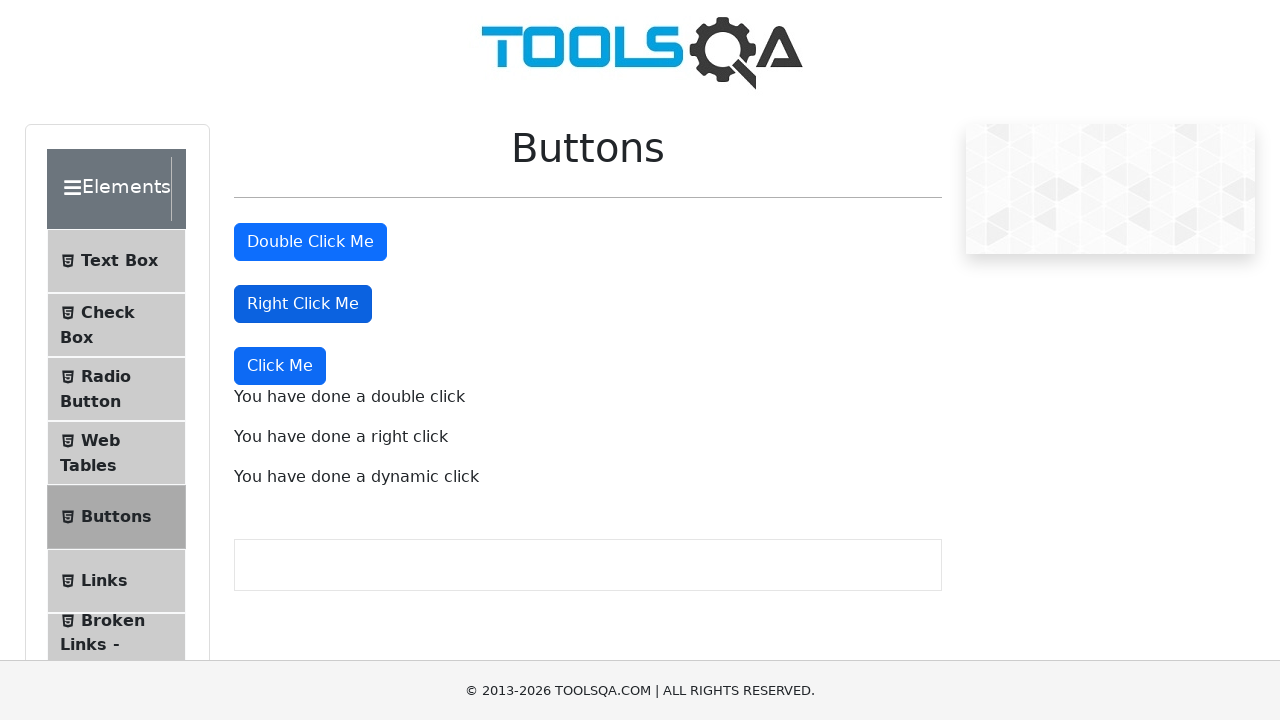

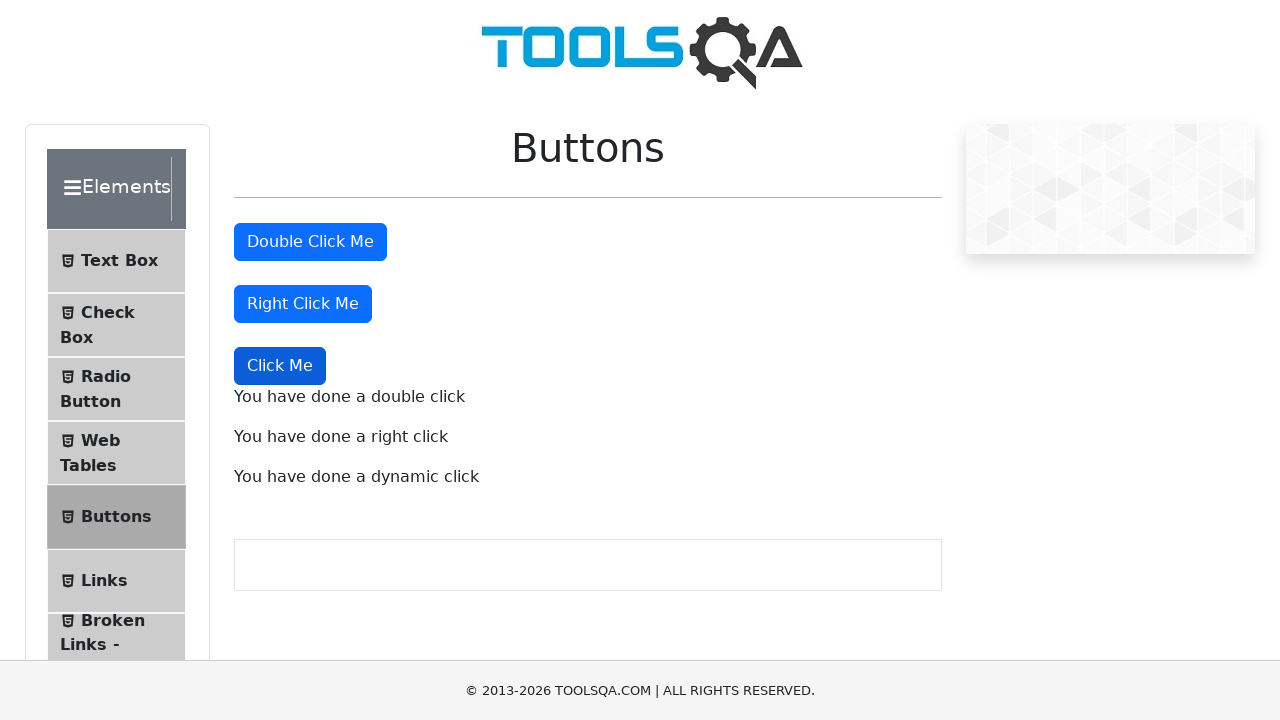